Tests registration form with extremely long username and password values to check field handling

Starting URL: https://parabank.parasoft.com/parabank/register.htm

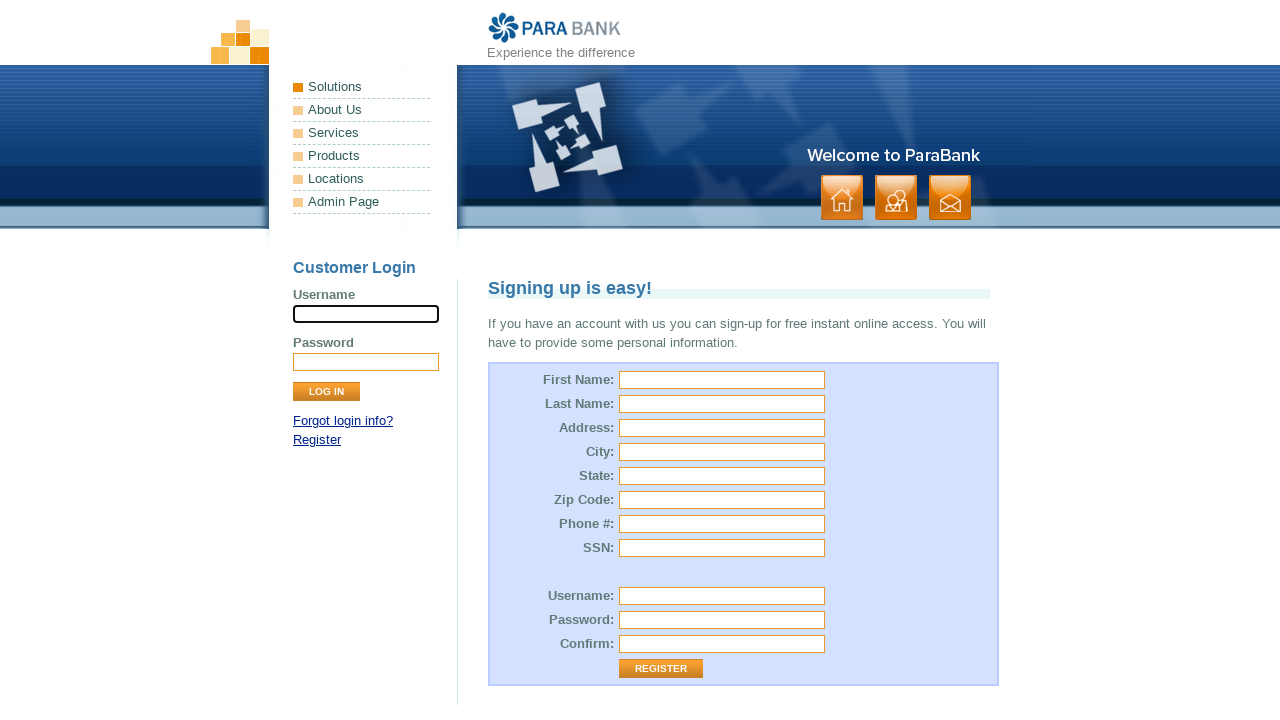

Filled first name field with 'Jennifer' on input[name="customer.firstName"]
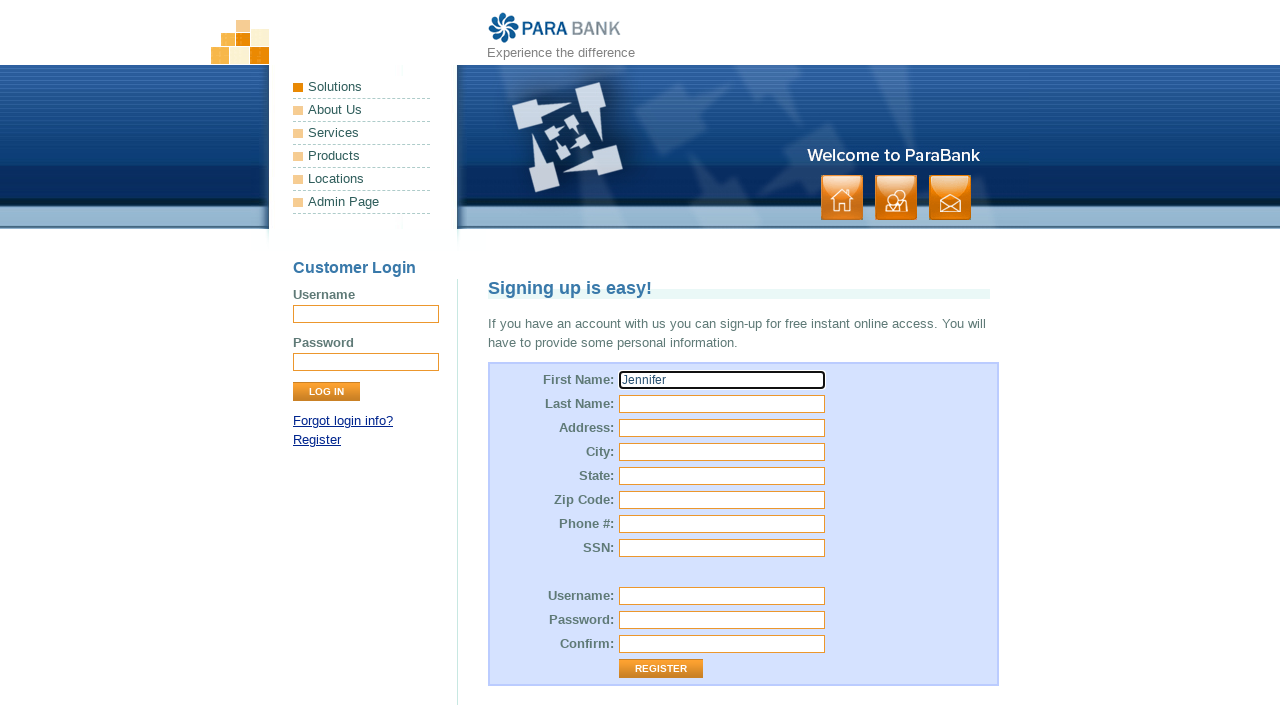

Filled last name field with 'Thompson' on input[name="customer.lastName"]
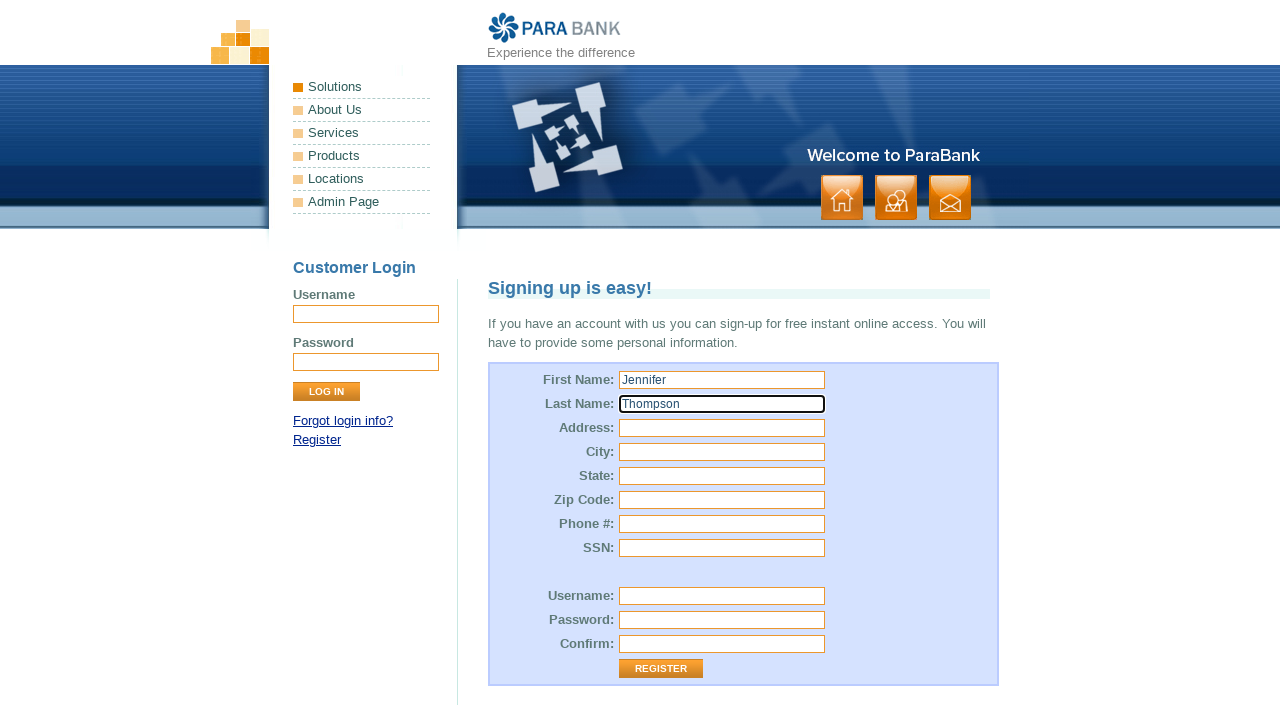

Filled street address field with '2847 Oak Street' on input[name="customer.address.street"]
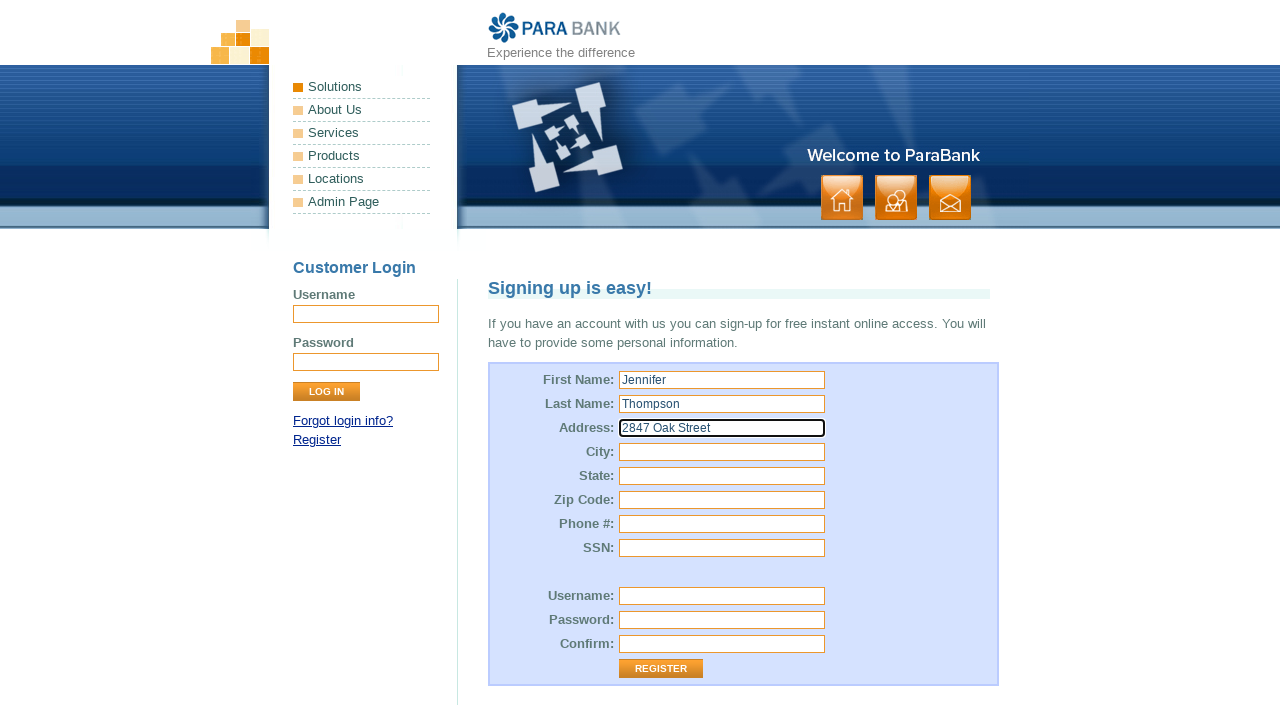

Filled city field with 'Portland' on input[name="customer.address.city"]
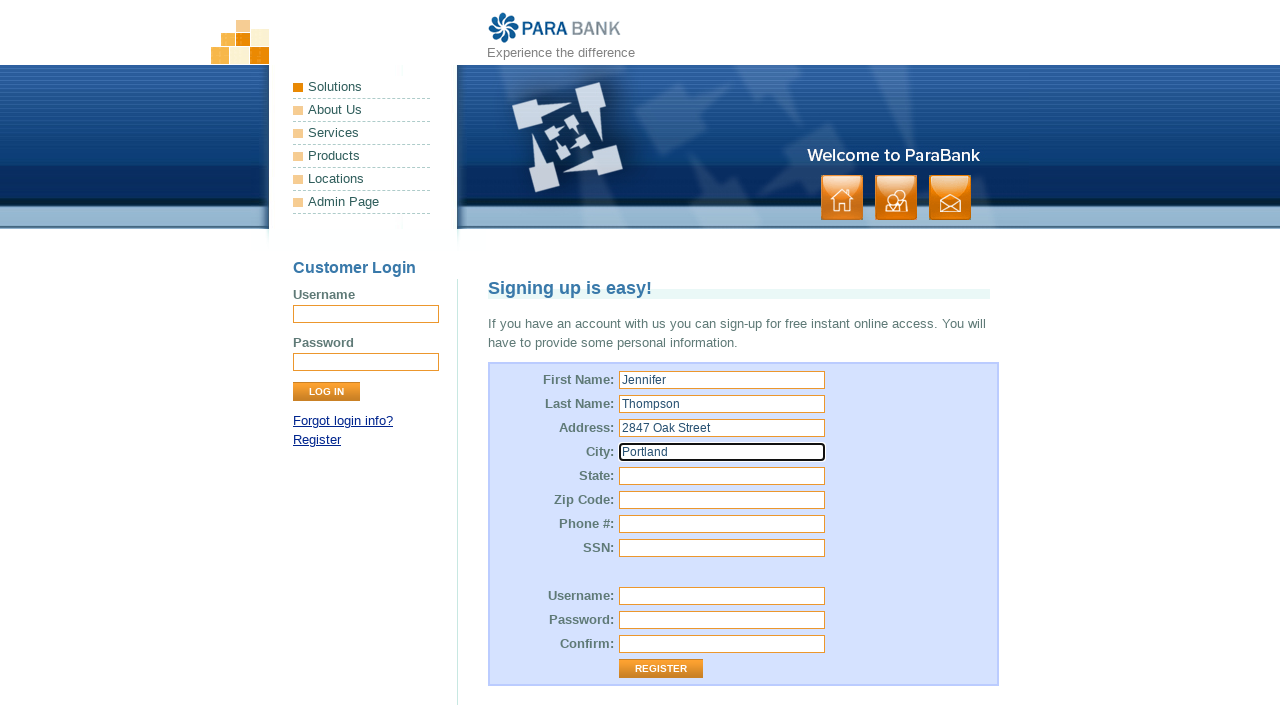

Filled state field with 'Oregon' on input[name="customer.address.state"]
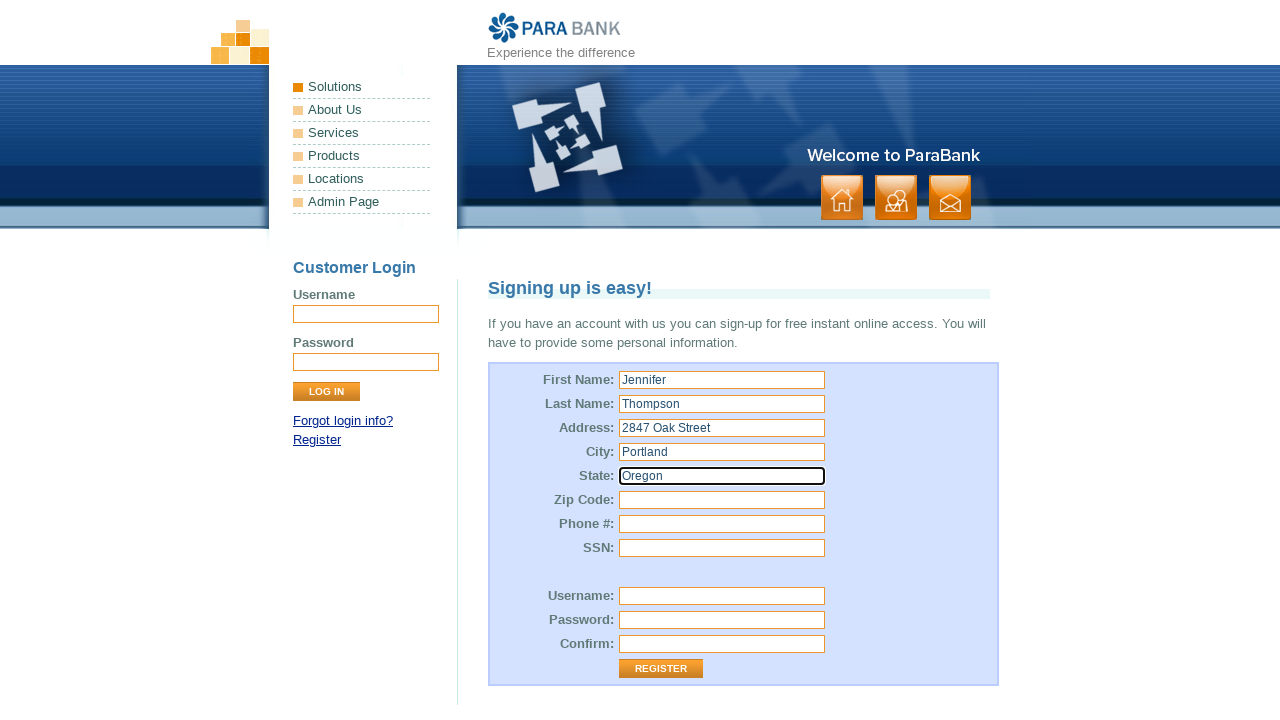

Filled zip code field with '97201' on input[name="customer.address.zipCode"]
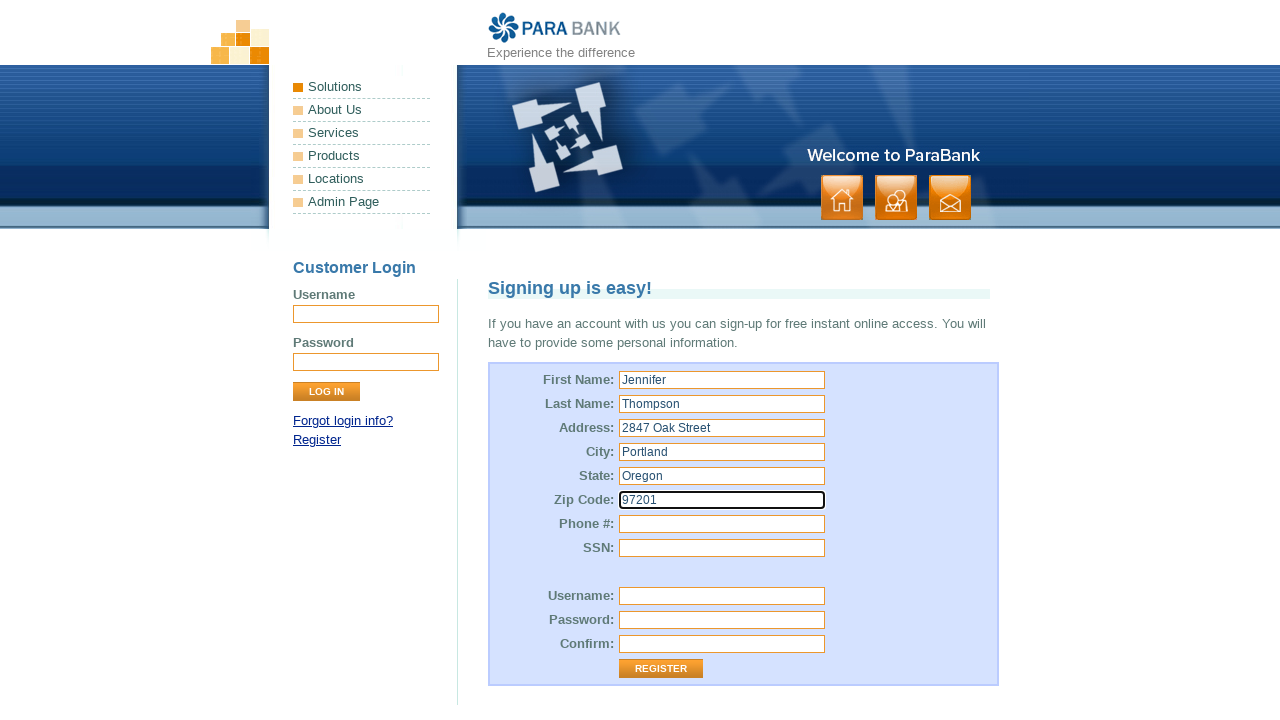

Filled phone number field with '503-555-0198' on input[name="customer.phoneNumber"]
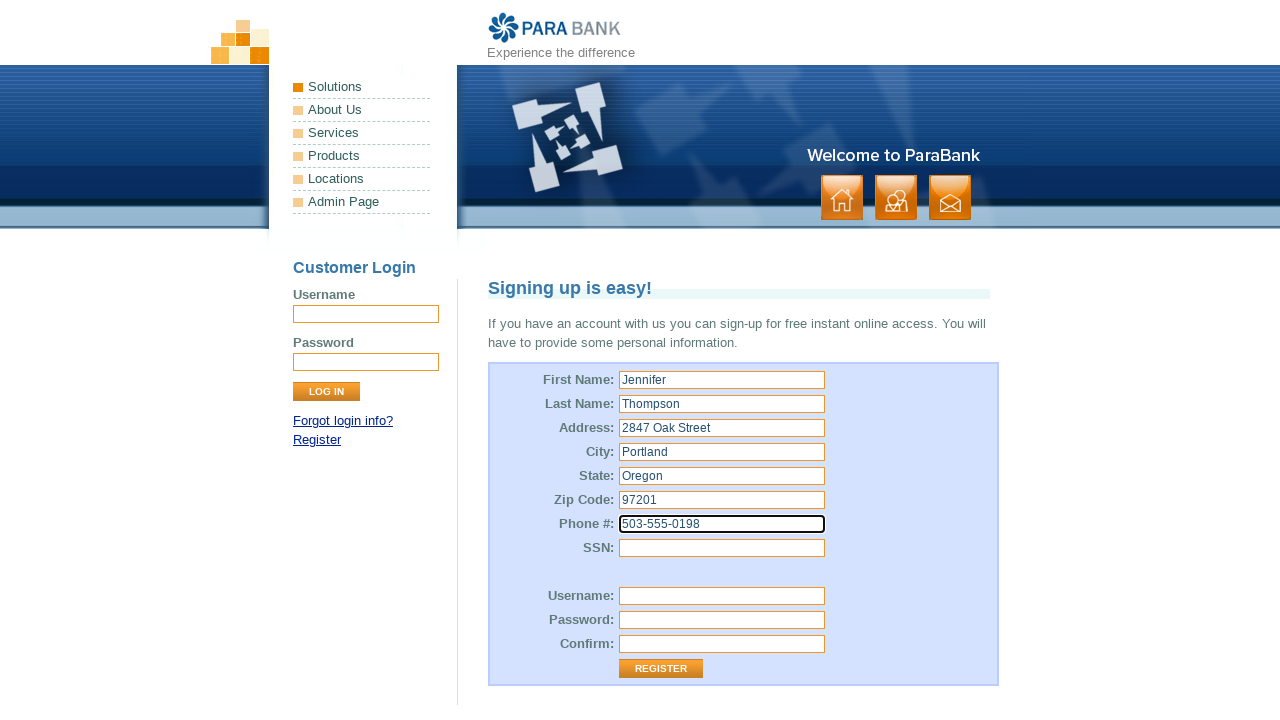

Filled SSN field with '293847561' on input[name="customer.ssn"]
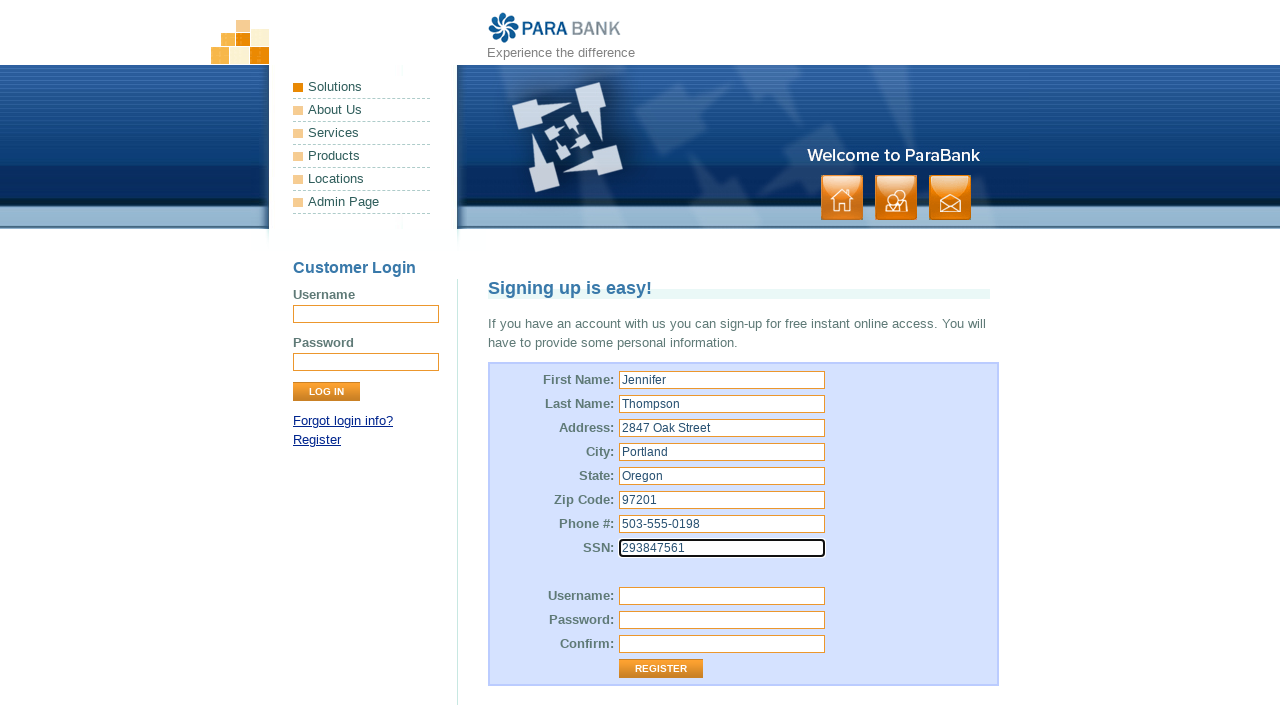

Filled username field with extremely long value (86 characters) on input[id='customer.username']
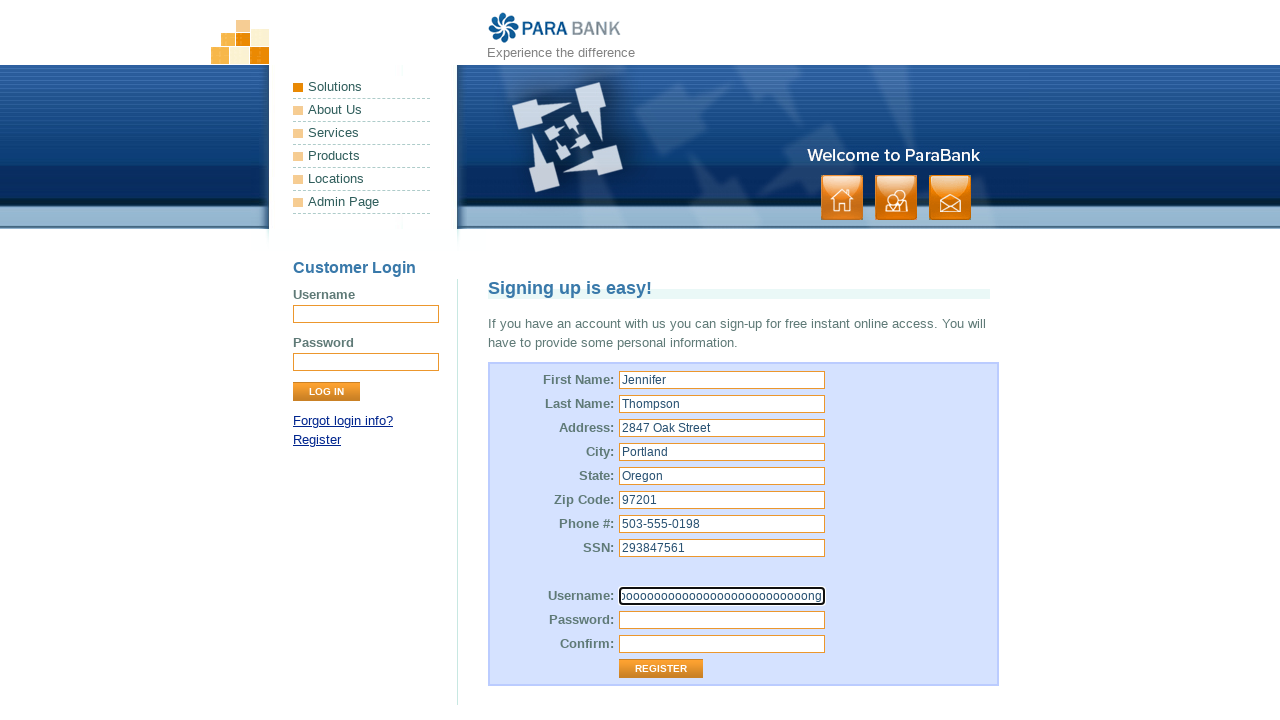

Filled password field with extremely long value (89 characters) on input[id='customer.password']
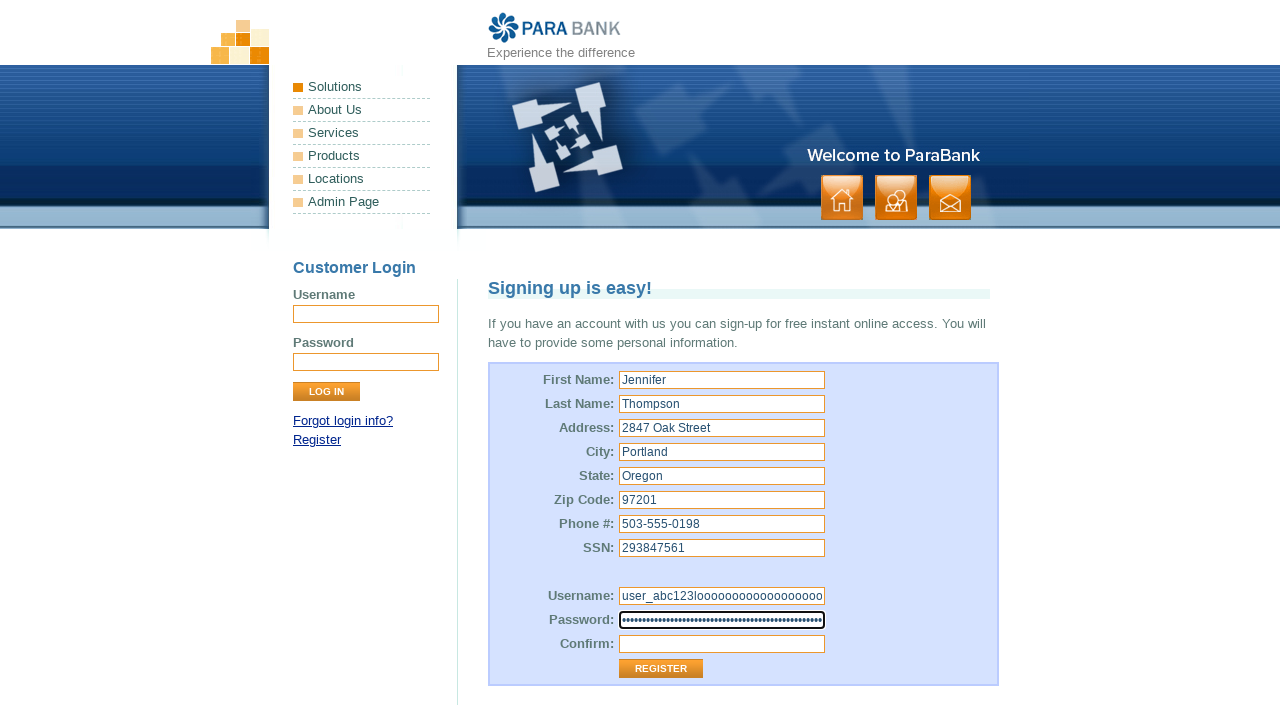

Filled repeated password field with matching long password on input[id='repeatedPassword']
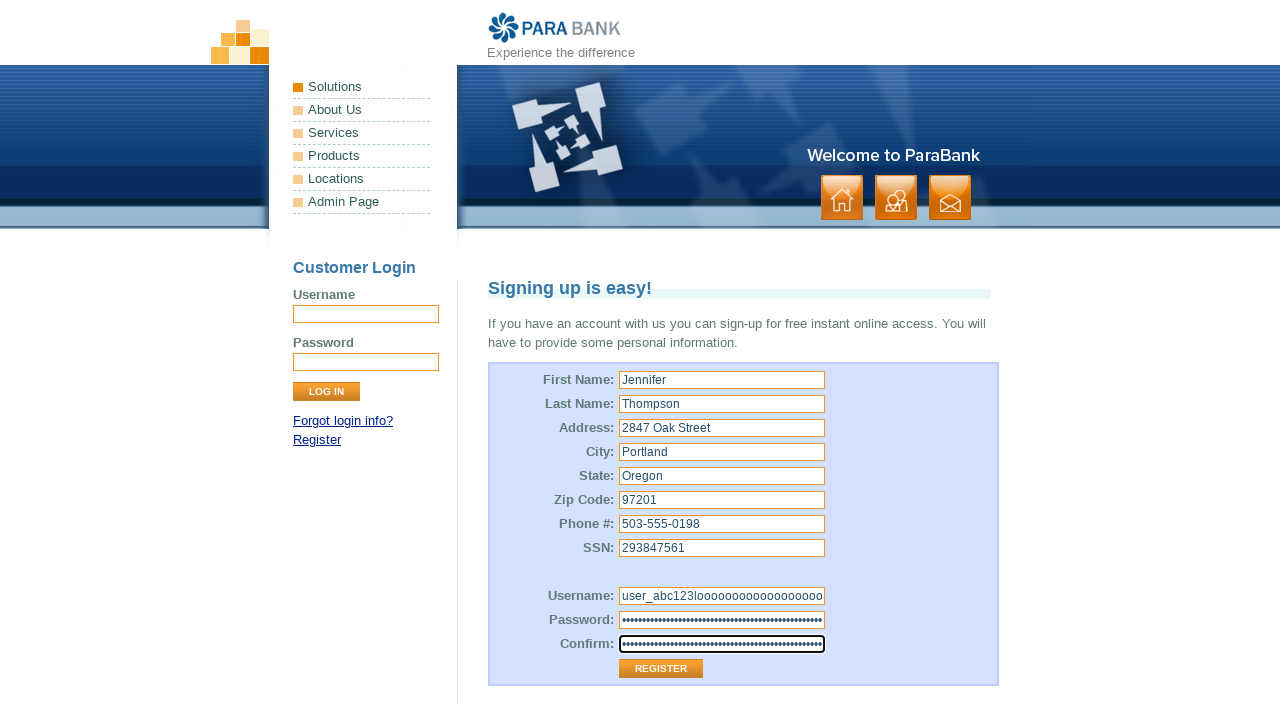

Clicked Register button to submit form with long username and password at (661, 669) on input[value='Register']
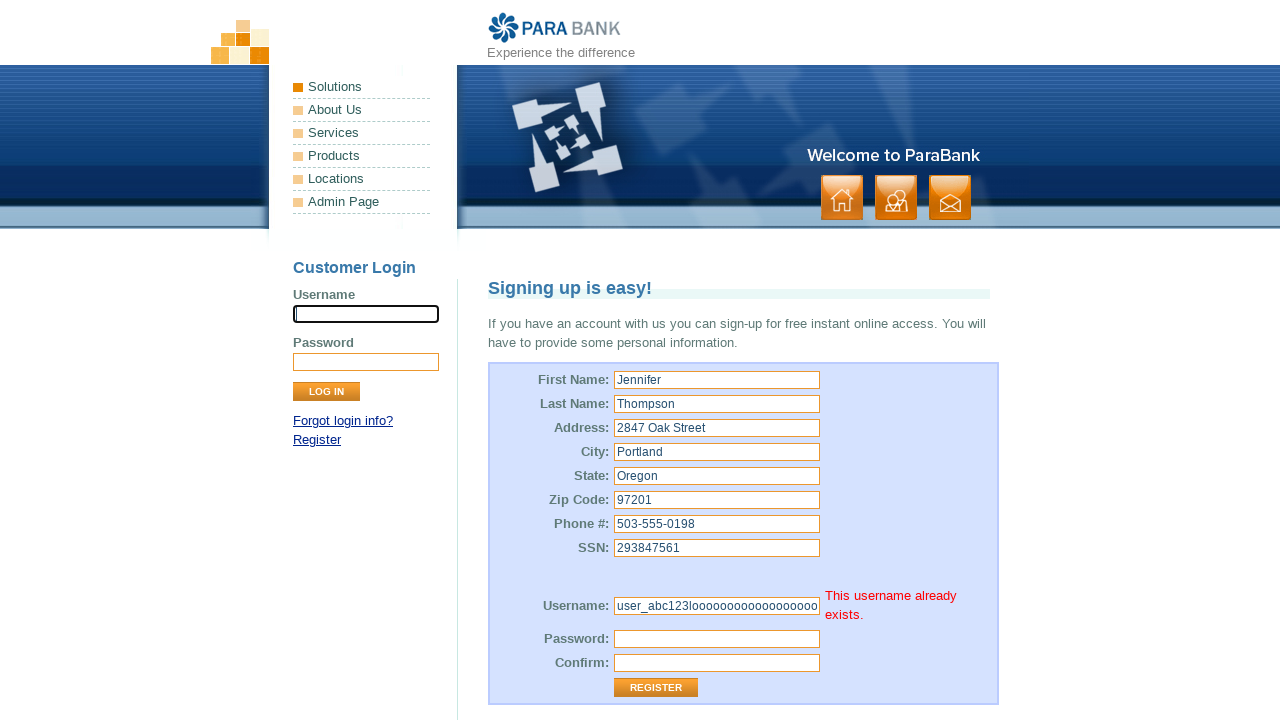

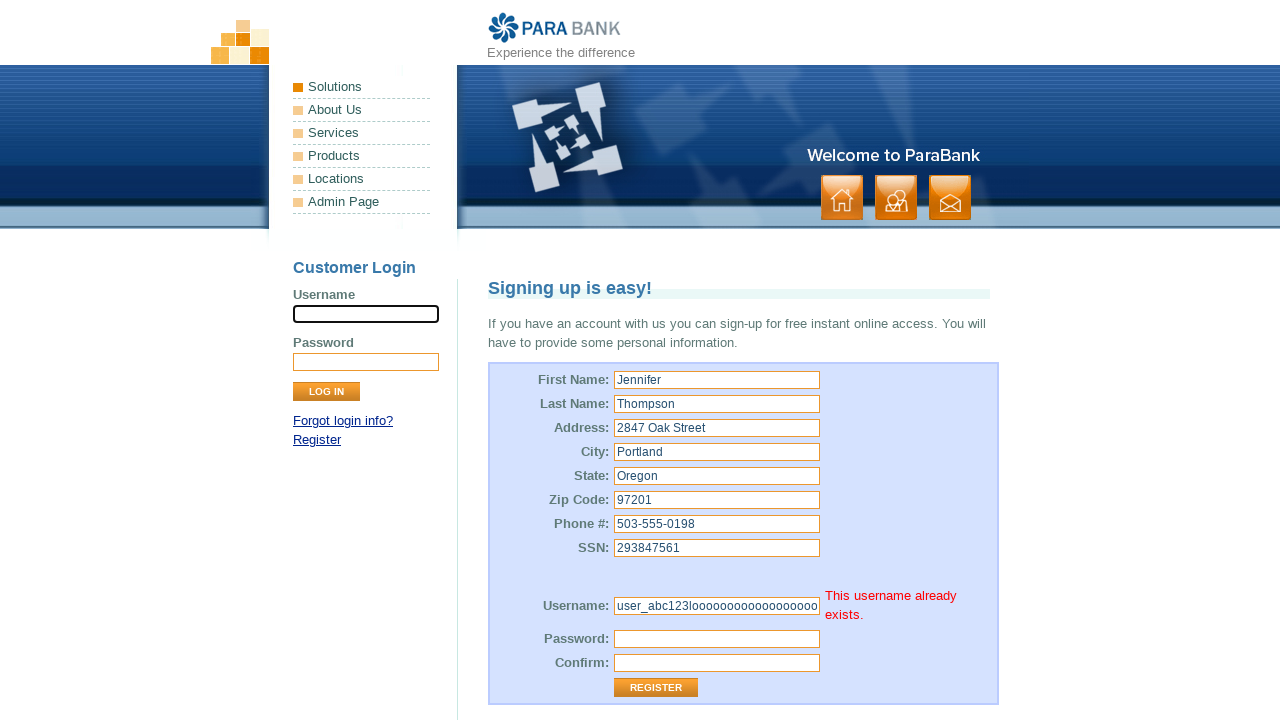